Tests mouse hover functionality on a multi-level dropdown menu by hovering over nested menu items and clicking on a sub-sub item.

Starting URL: https://demoqa.com/menu

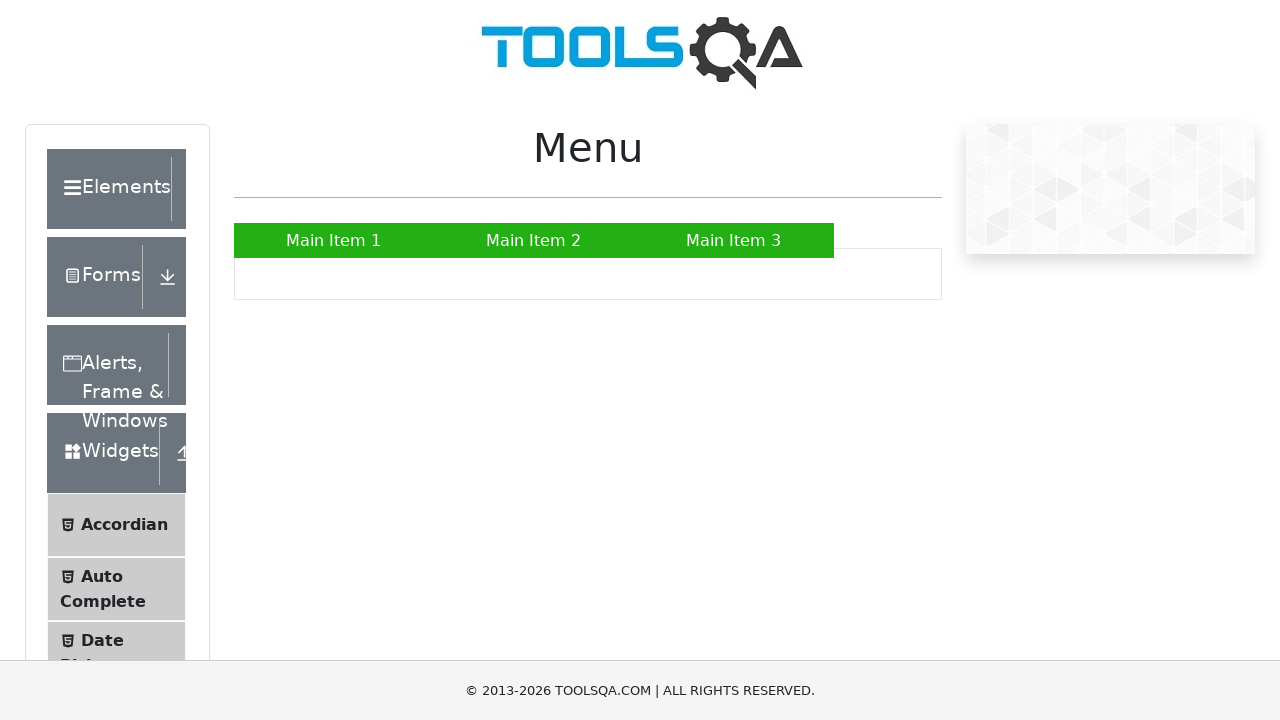

Waited for Main Item 2 menu to be visible
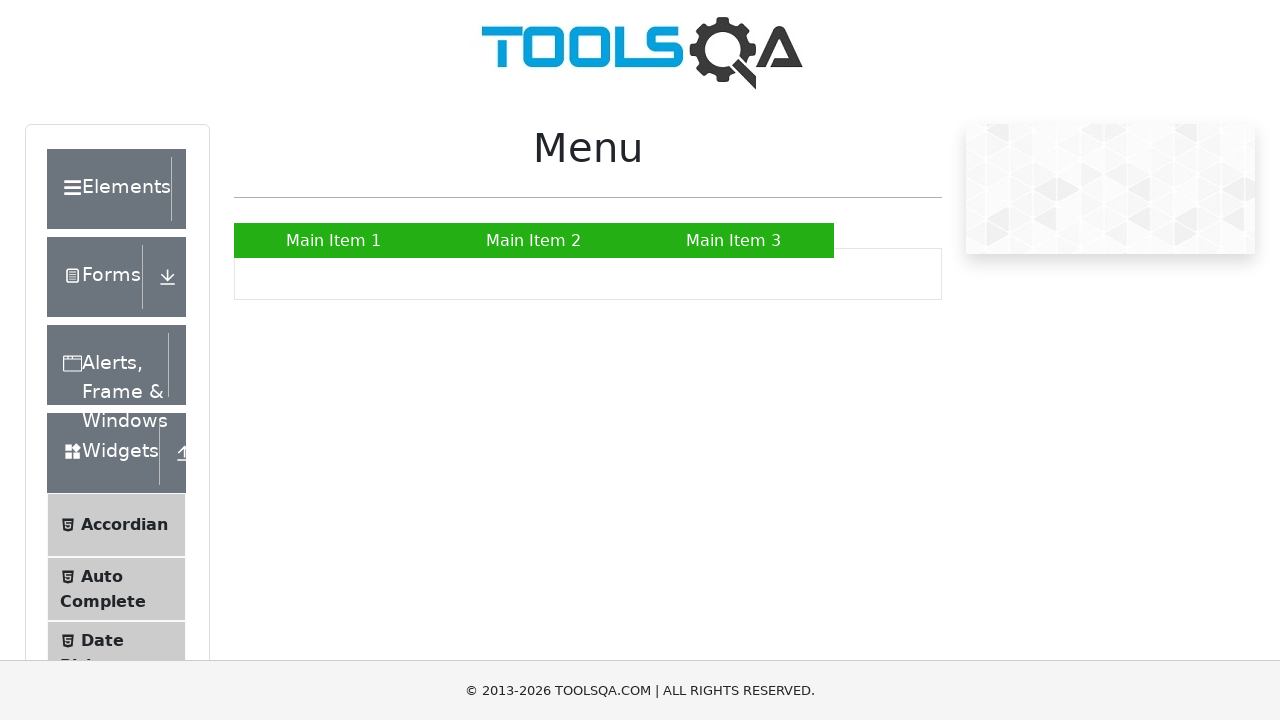

Hovered over Main Item 2 to reveal submenu at (534, 240) on xpath=//a[contains(text(),'Main Item 2')]
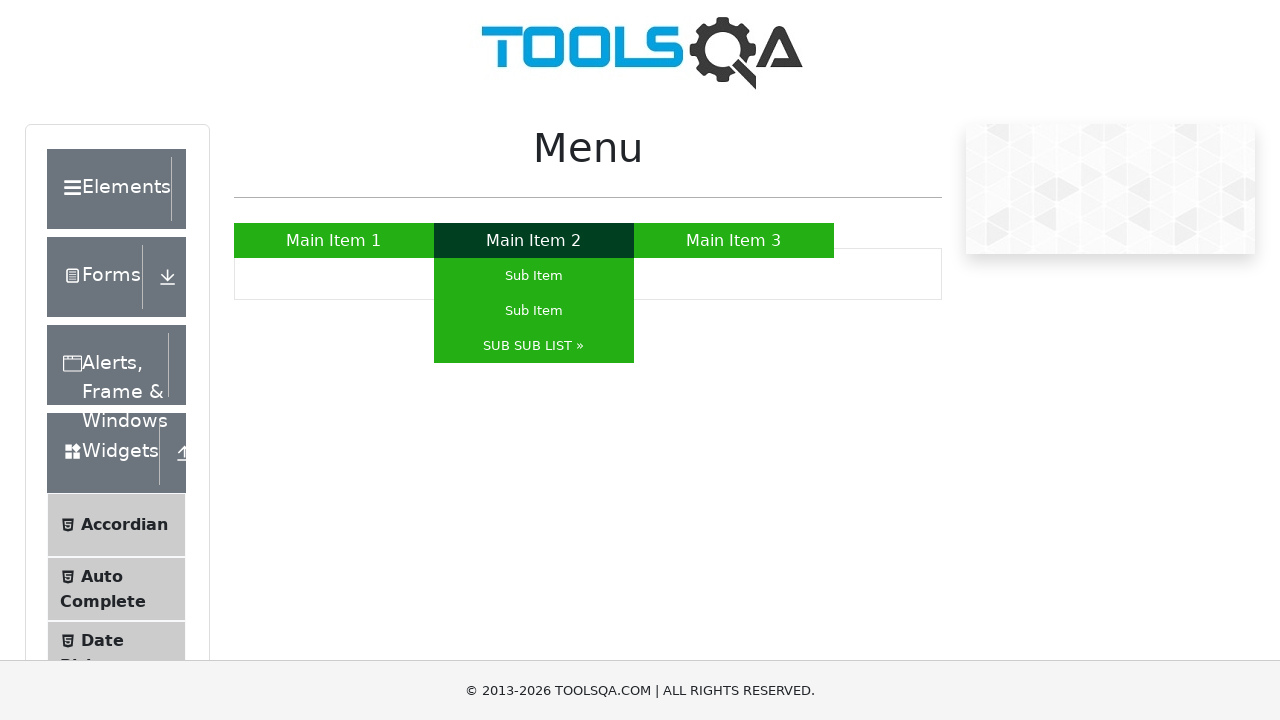

Hovered over SUB SUB LIST to reveal nested submenu at (534, 346) on xpath=//a[contains(text(),'SUB SUB LIST')]
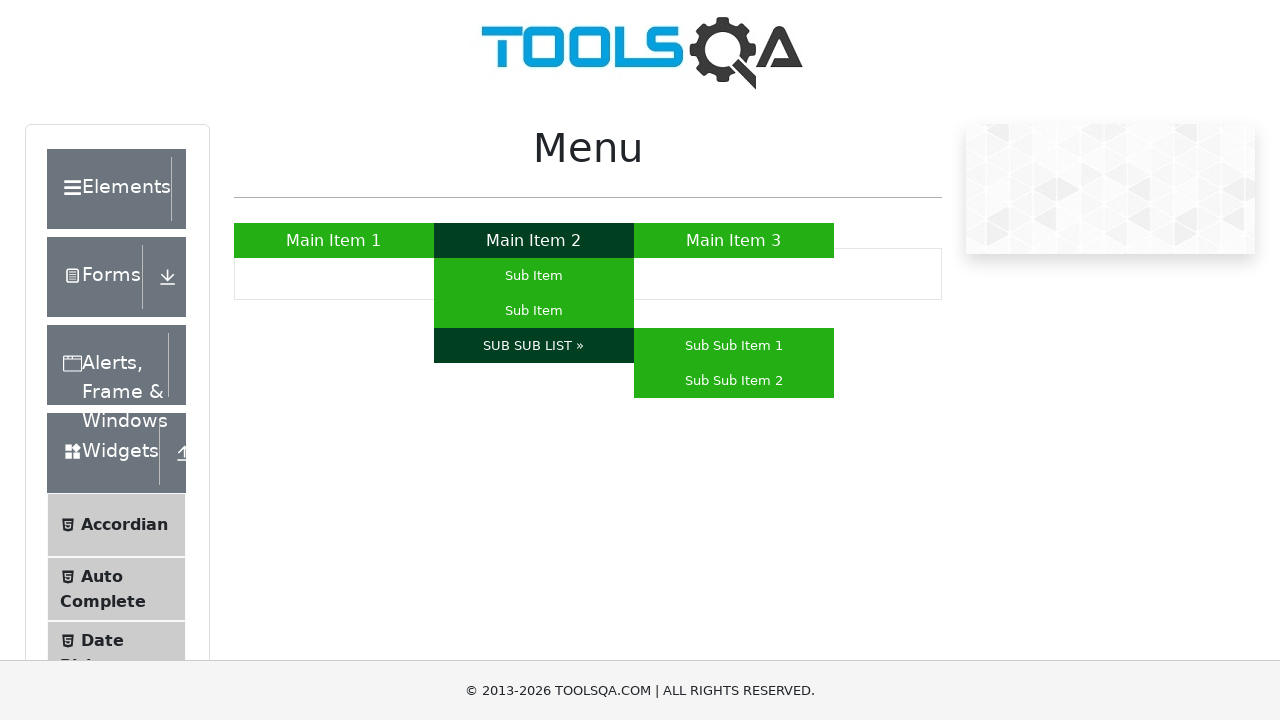

Clicked on Sub Sub Item 2 from the nested dropdown menu at (734, 380) on xpath=//a[contains(text(),'Sub Sub Item 2')]
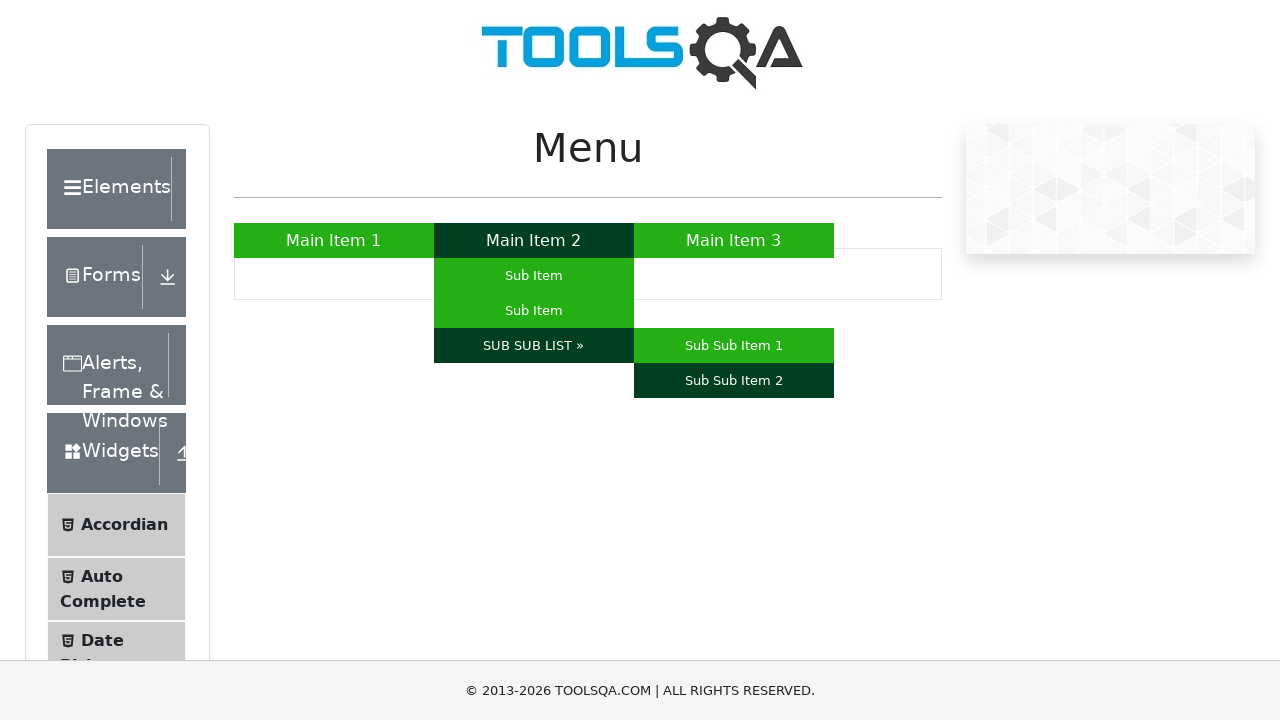

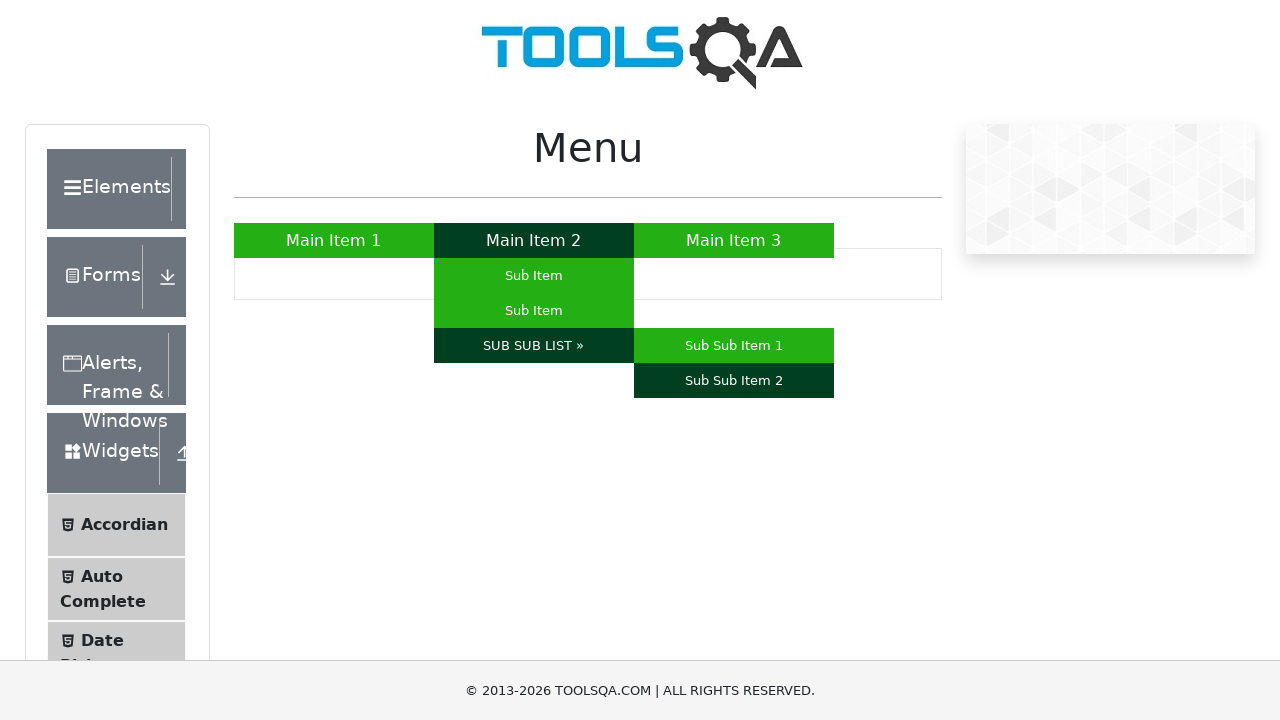